Tests login form validation by attempting to submit empty login credentials and verifying error message

Starting URL: https://test-stand.gb.ru/login

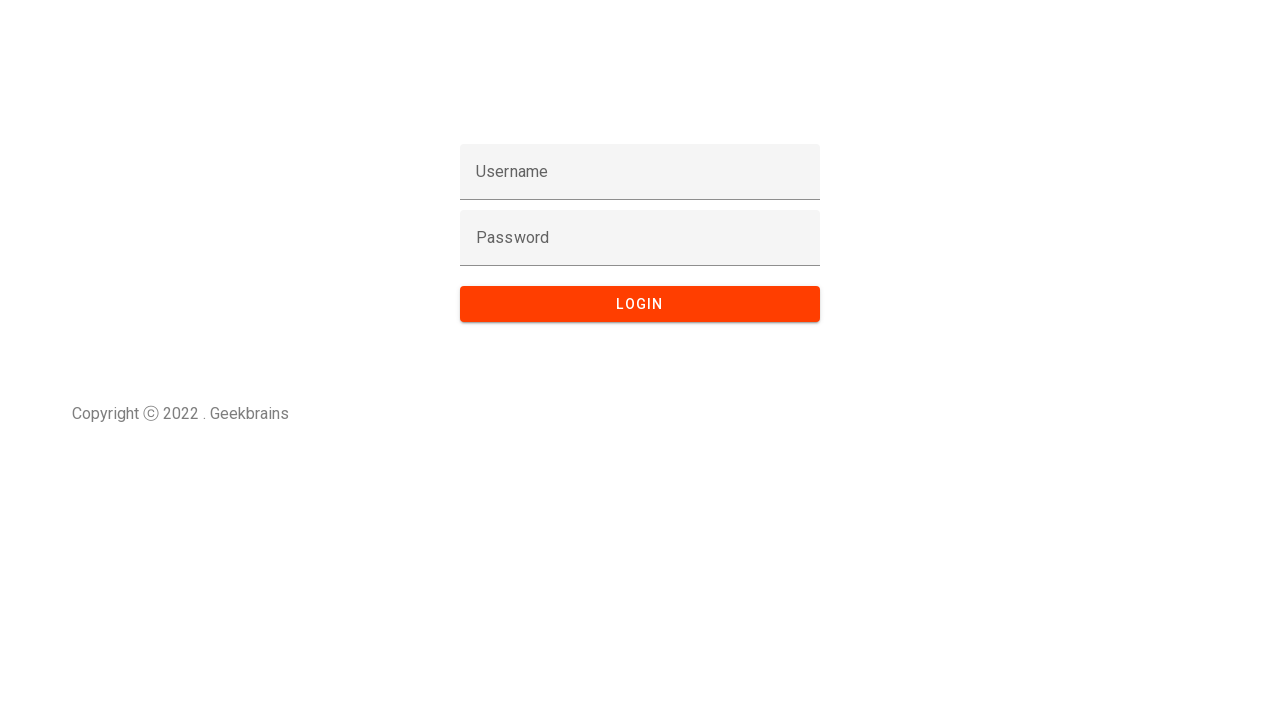

Navigated to login page at https://test-stand.gb.ru/login
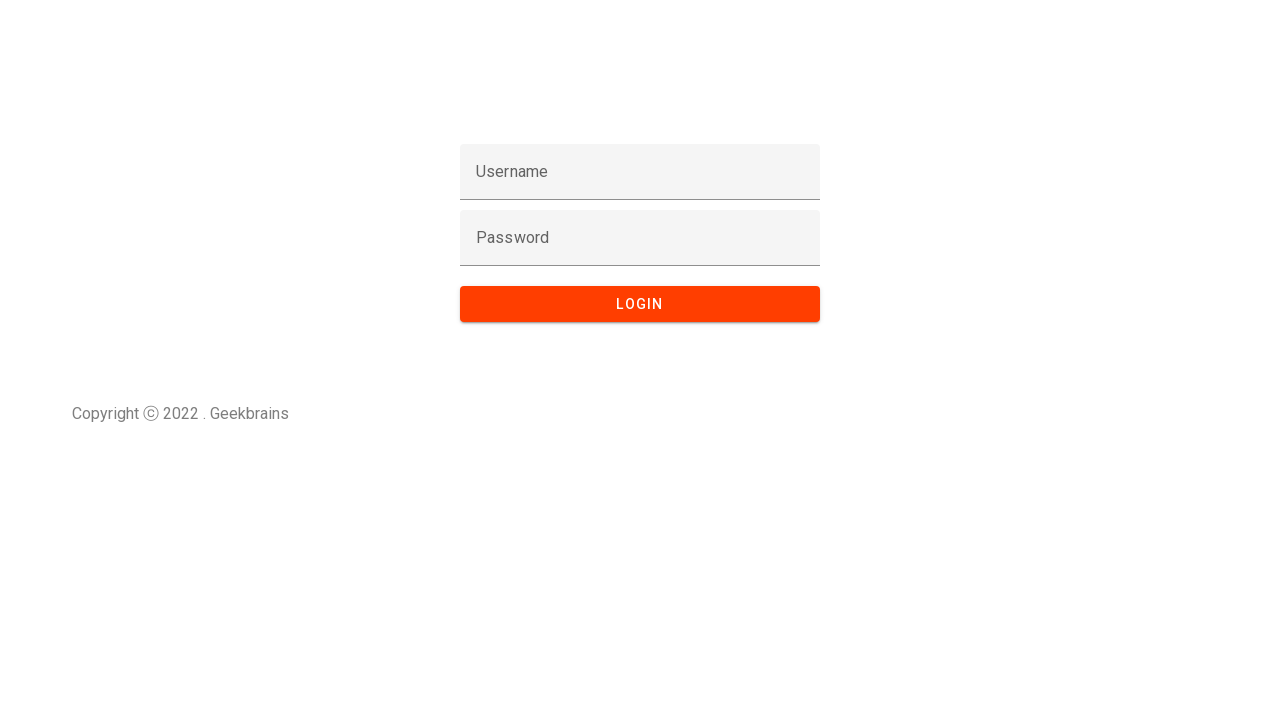

Clicked login button without entering credentials at (640, 304) on button:has-text('Login'), button:has-text('Войти'), button[type='submit']
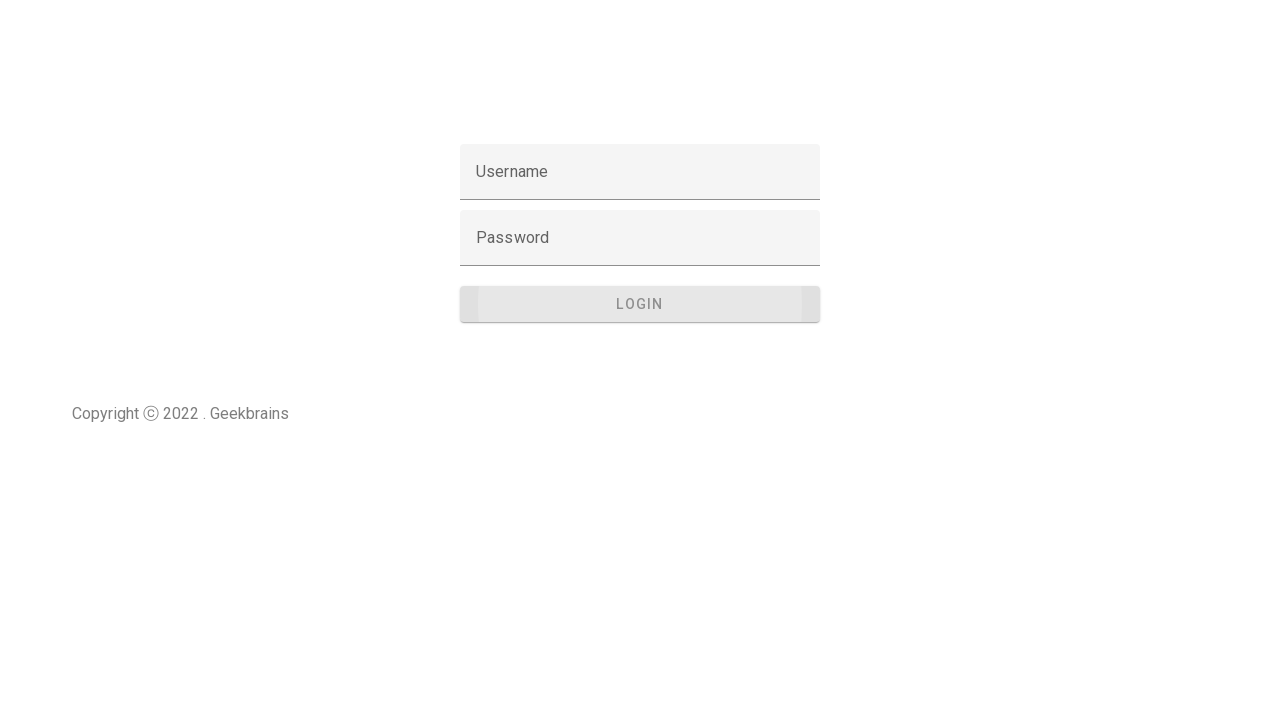

Verified error message with status 401 appeared
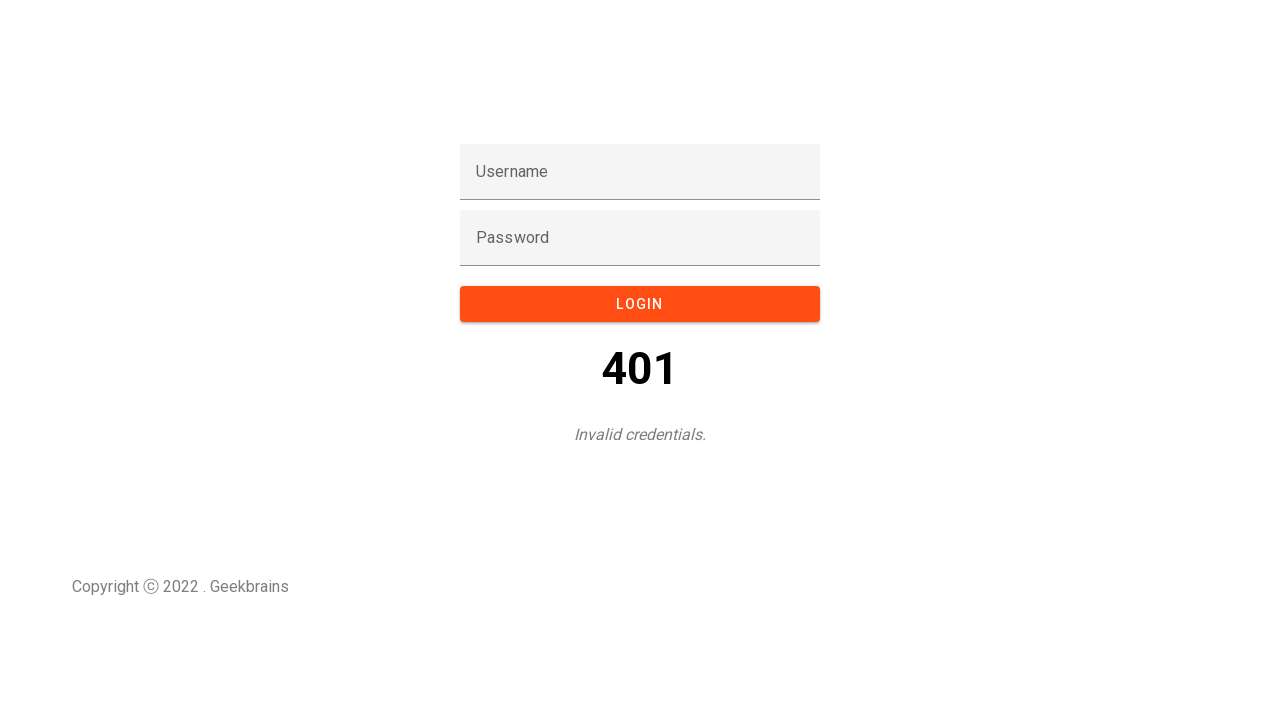

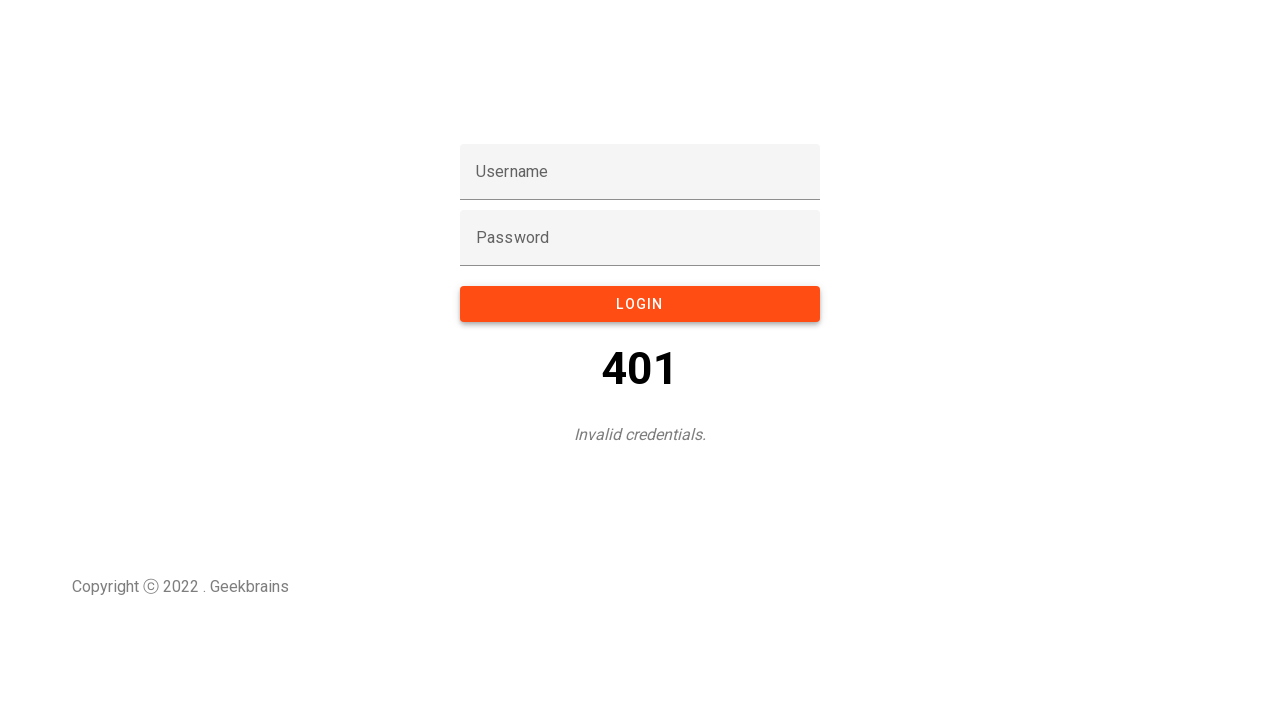